Tests working with multiple browser windows by clicking a link that opens a new window, then switching between the original and new windows using window handles order (first/last).

Starting URL: https://the-internet.herokuapp.com/windows

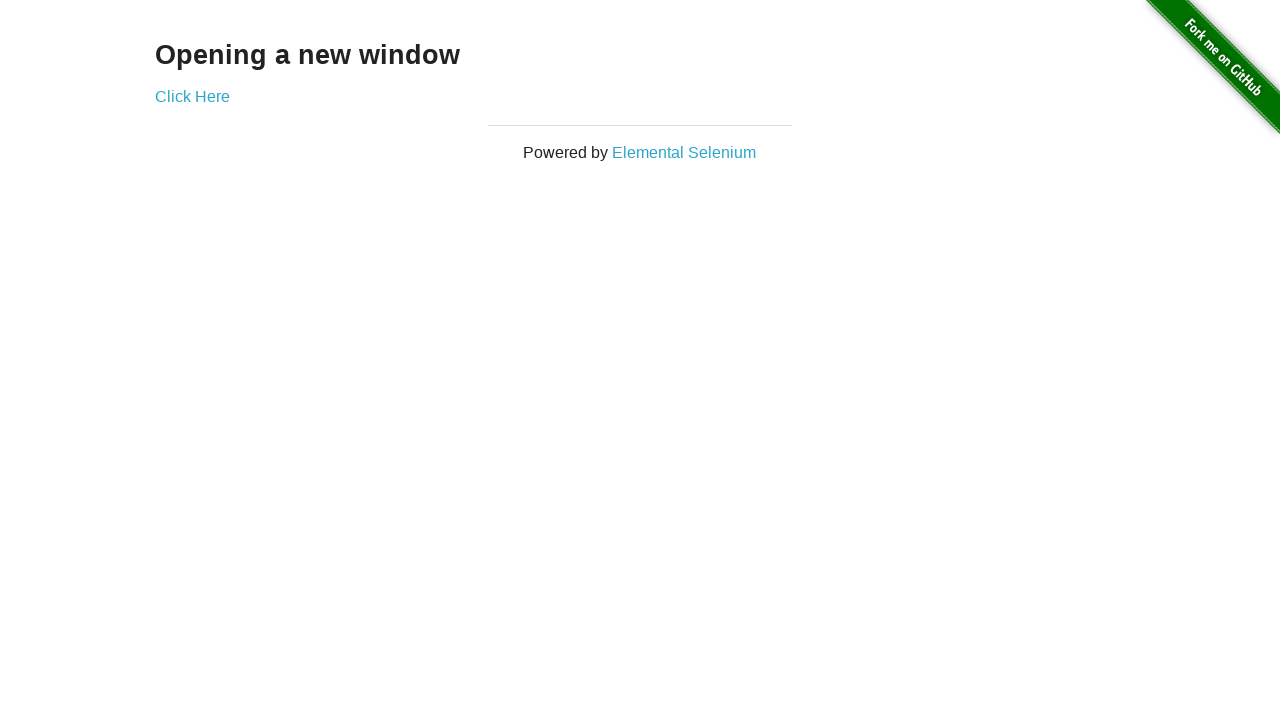

Clicked link to open new window at (192, 96) on .example a
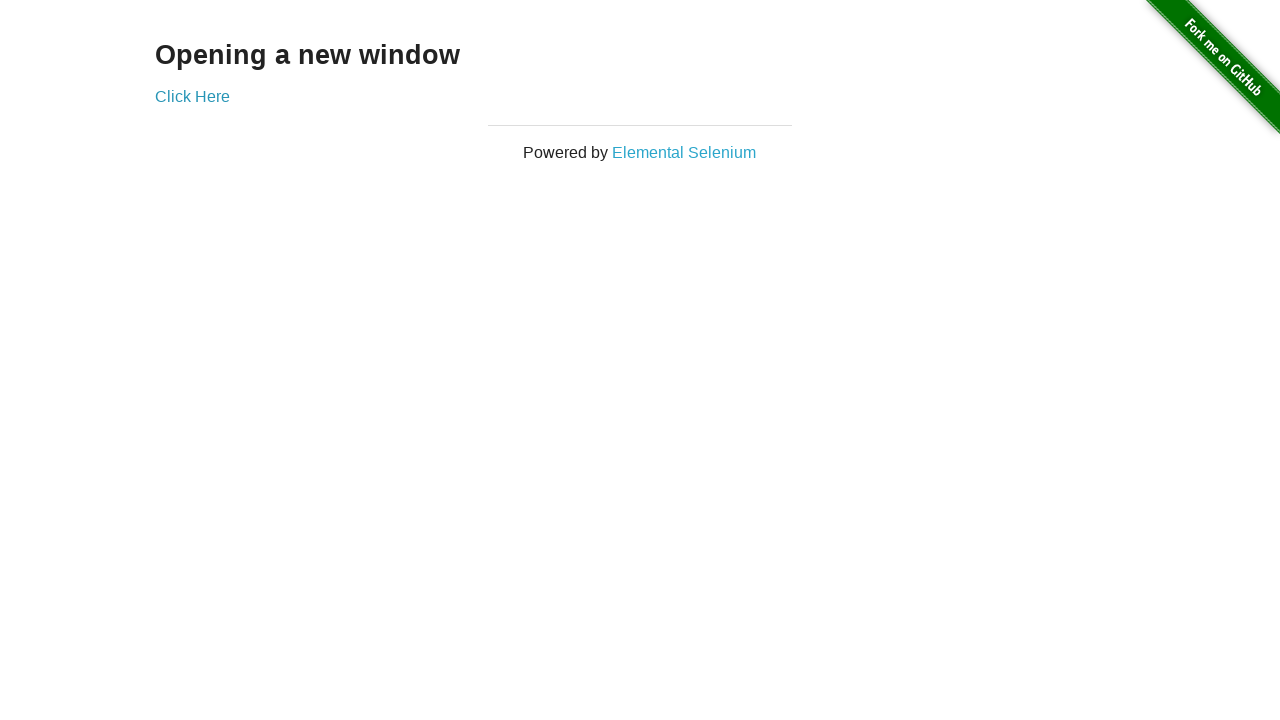

New window opened and captured at (192, 96) on .example a
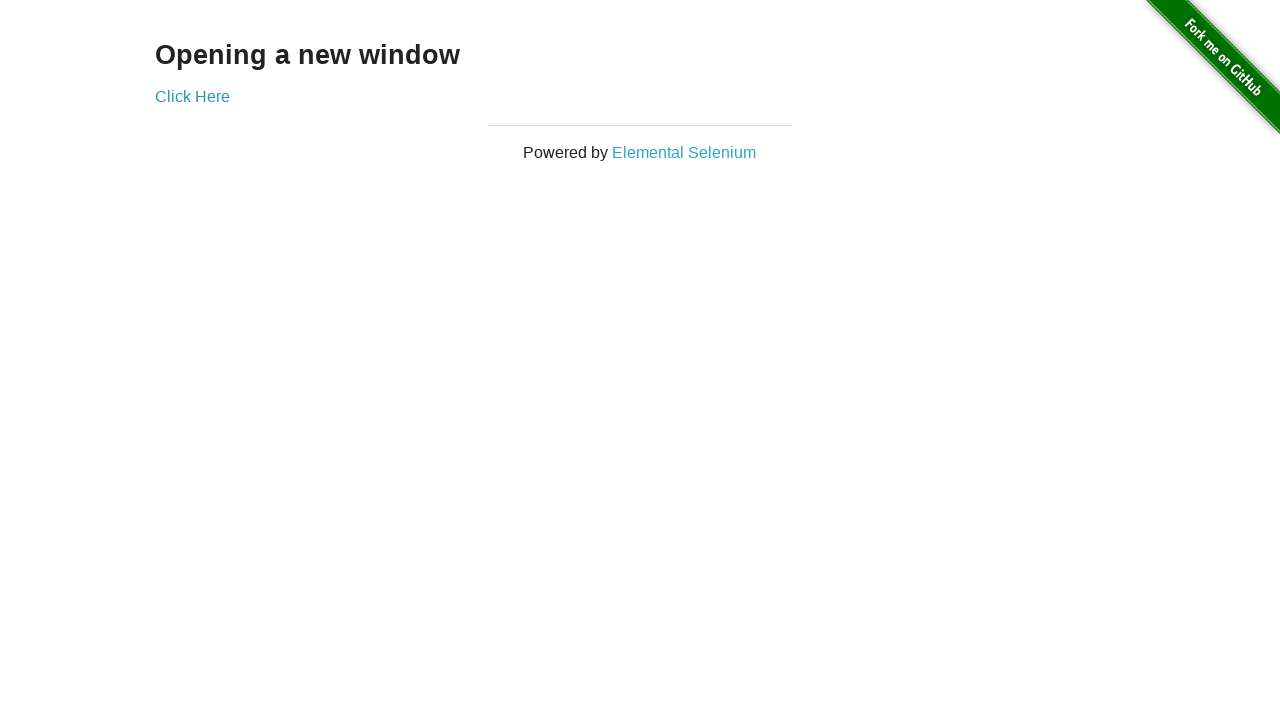

New window page object retrieved
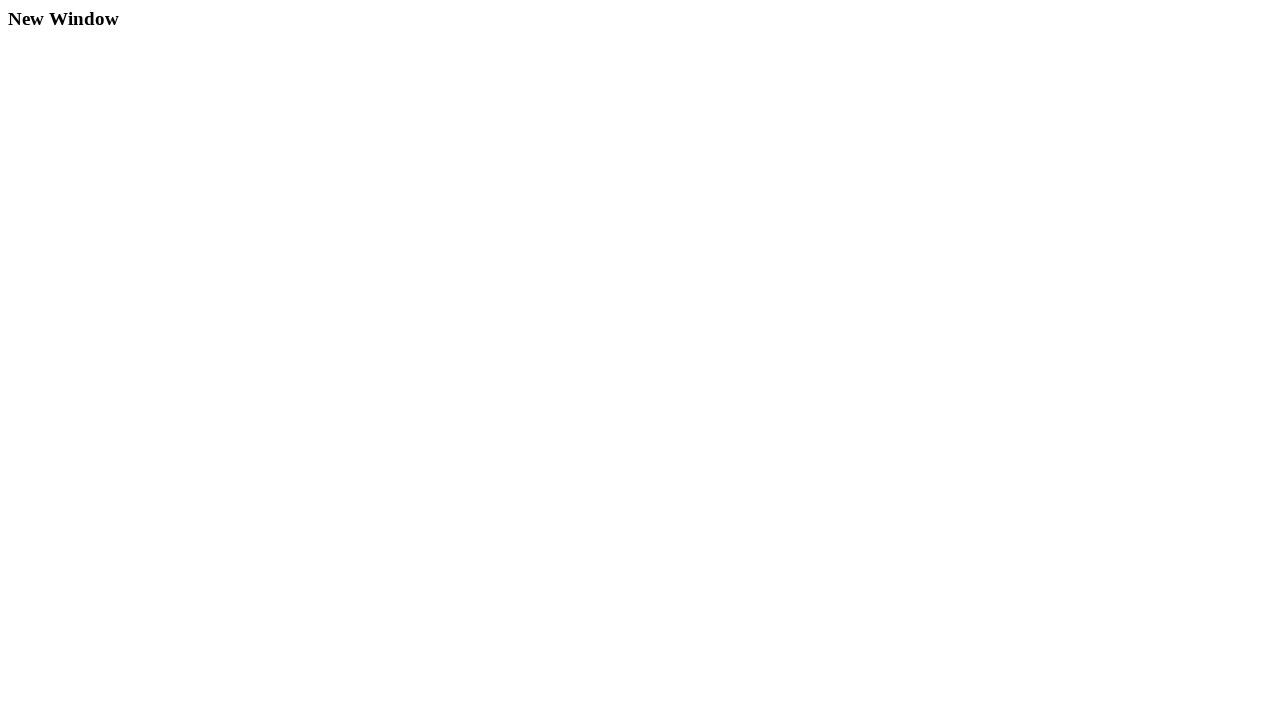

New window page fully loaded
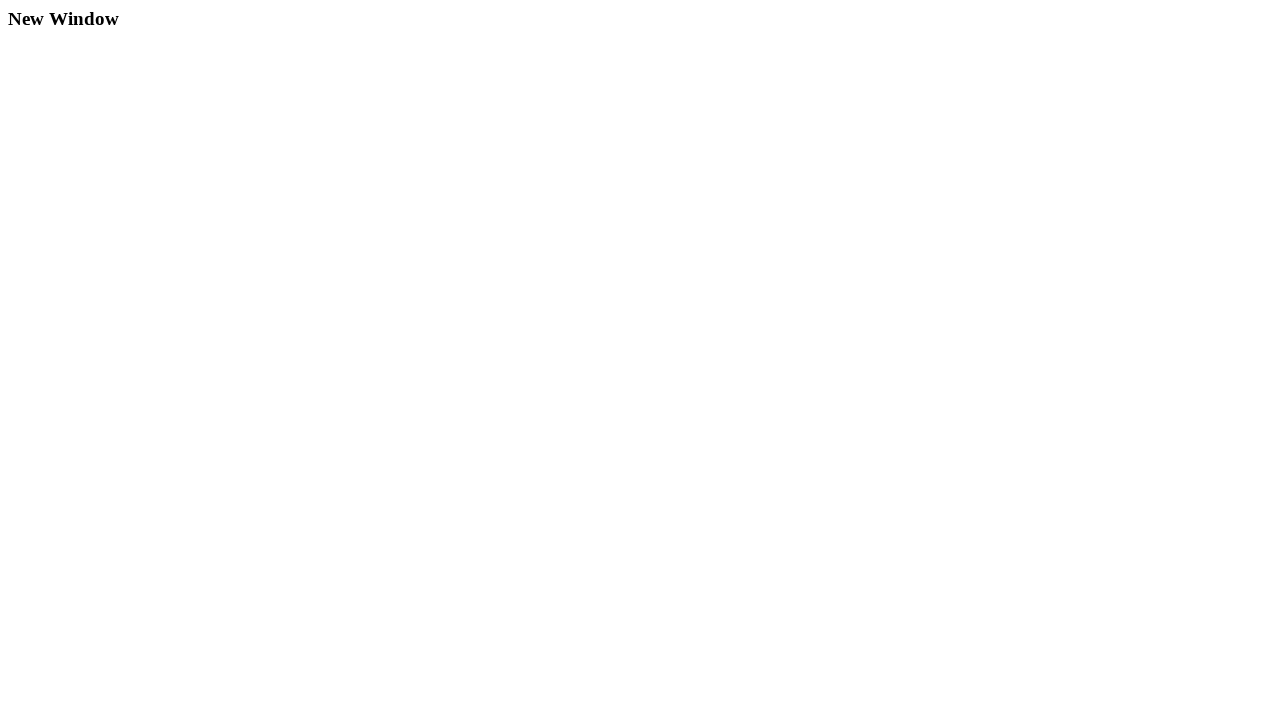

Verified original page title is 'The Internet'
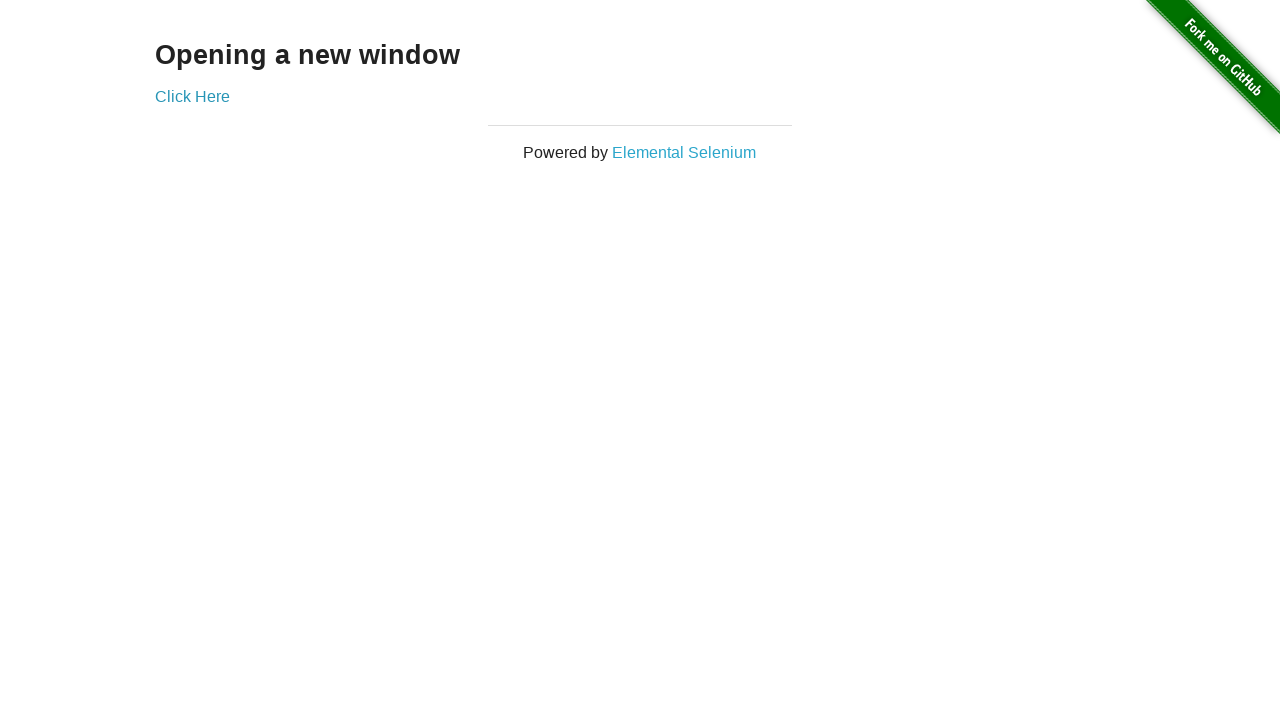

Verified new window title is 'New Window'
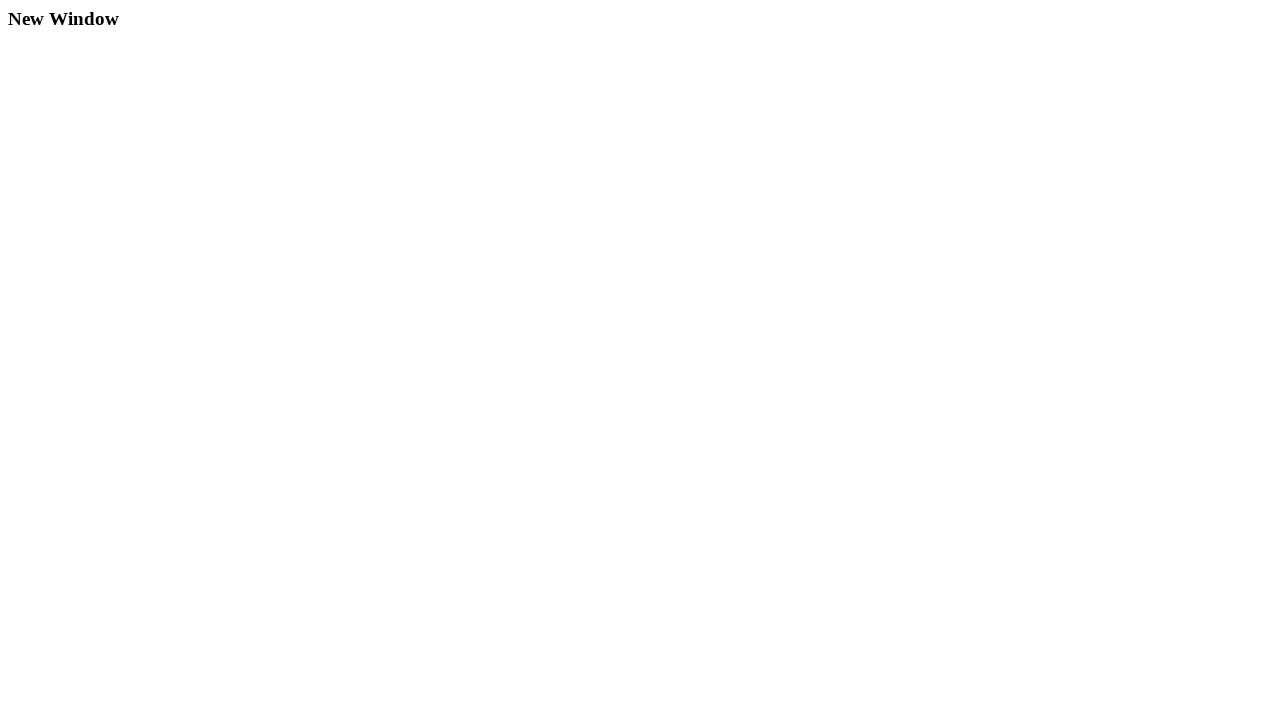

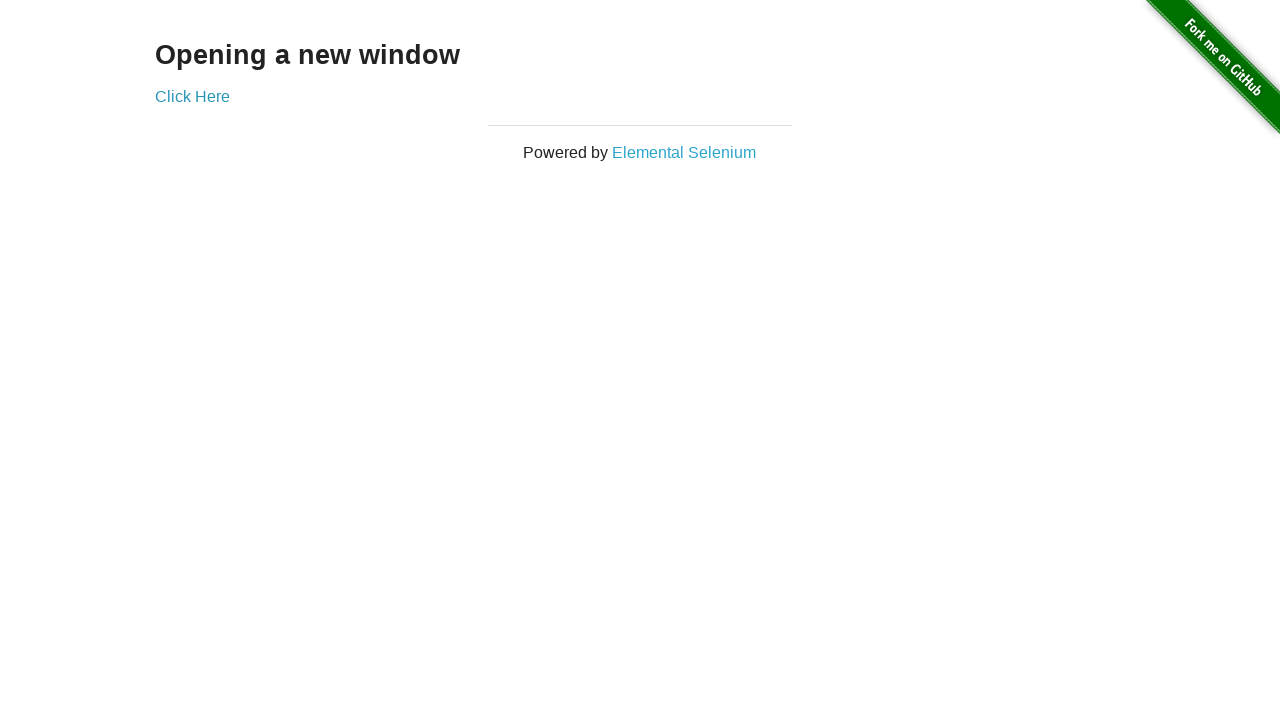